Tests opening a new browser window by clicking a link, switching to the new window, and verifying the header text on the new page

Starting URL: https://the-internet.herokuapp.com/windows

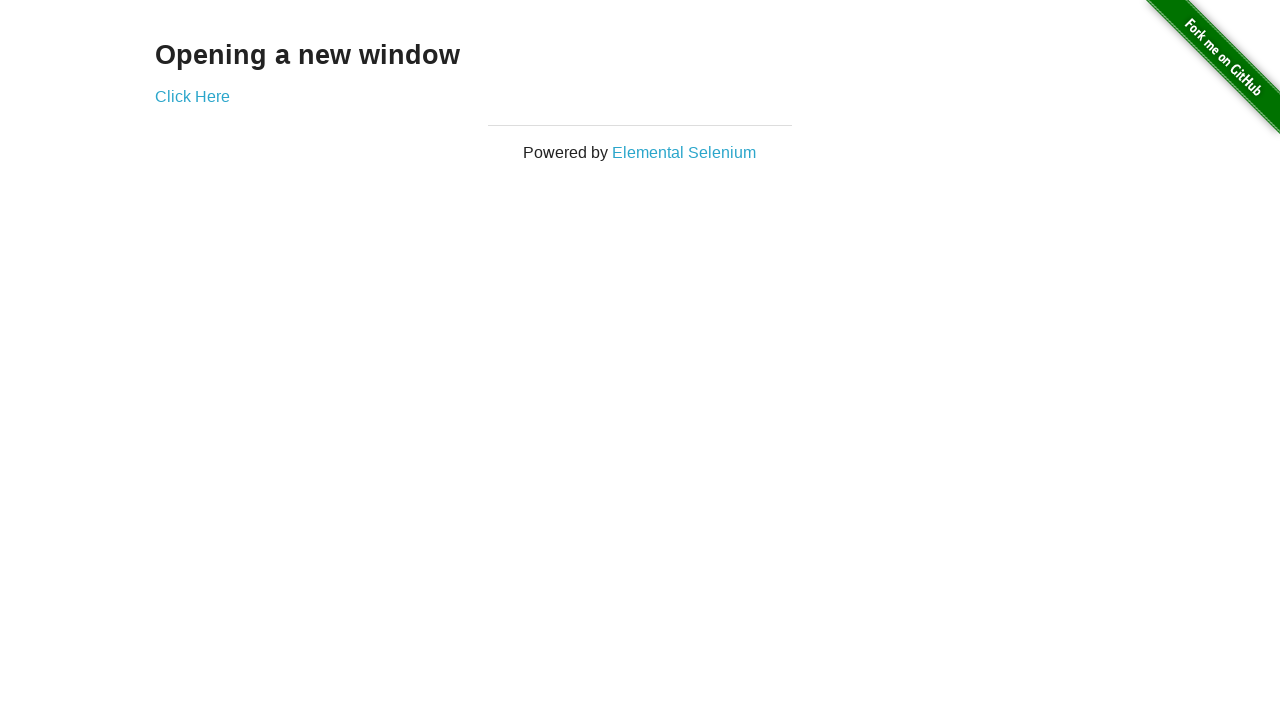

Clicked link to open new window at (192, 96) on a[href='/windows/new']
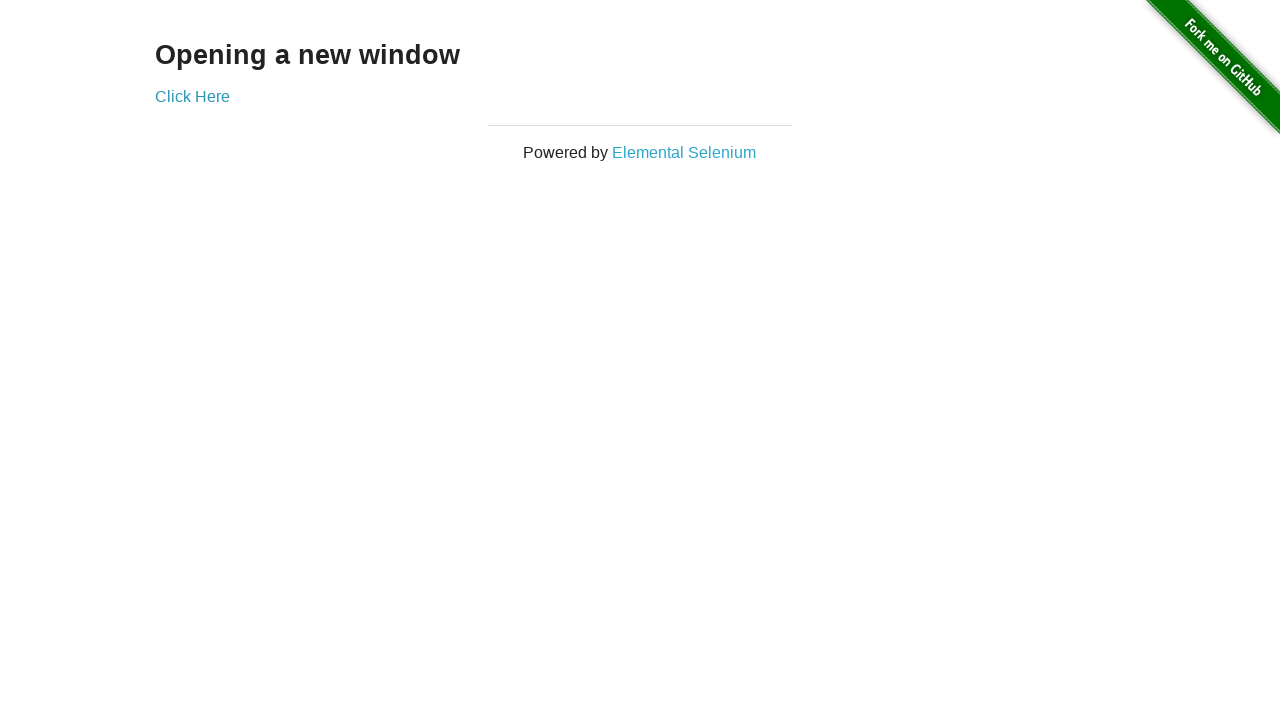

New window page loaded
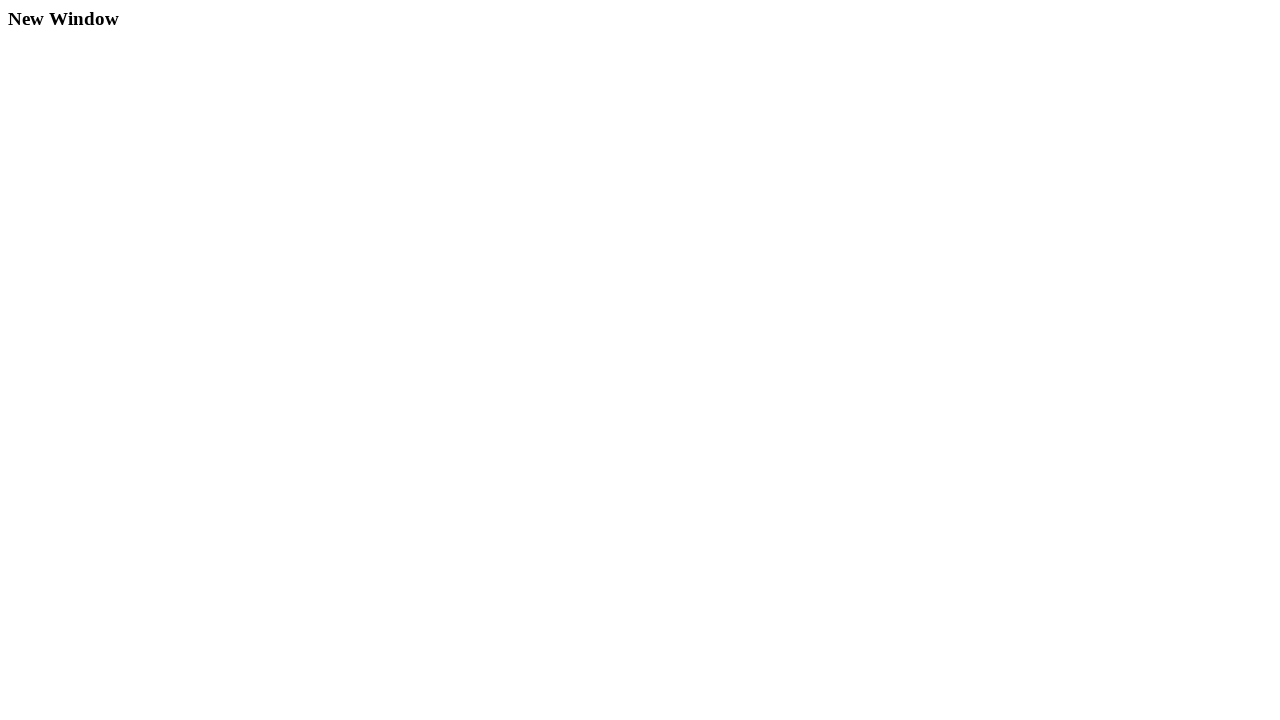

Verified header text is 'New Window'
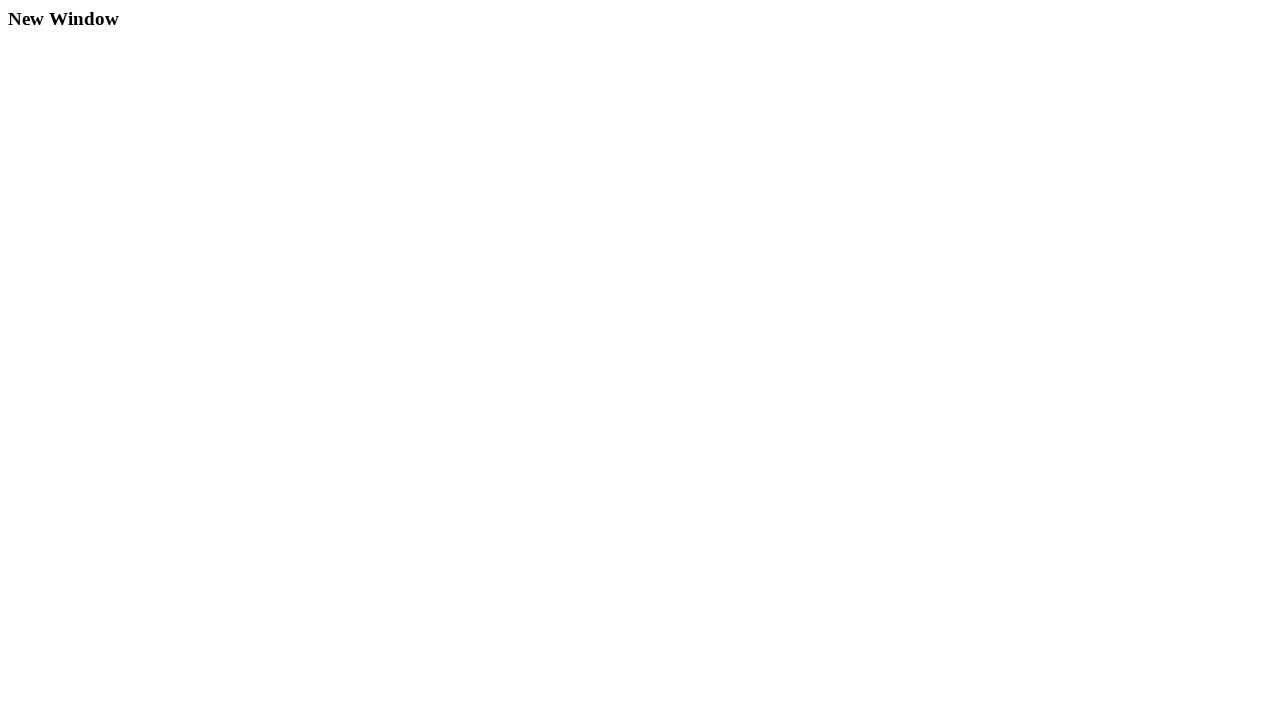

Closed the new window
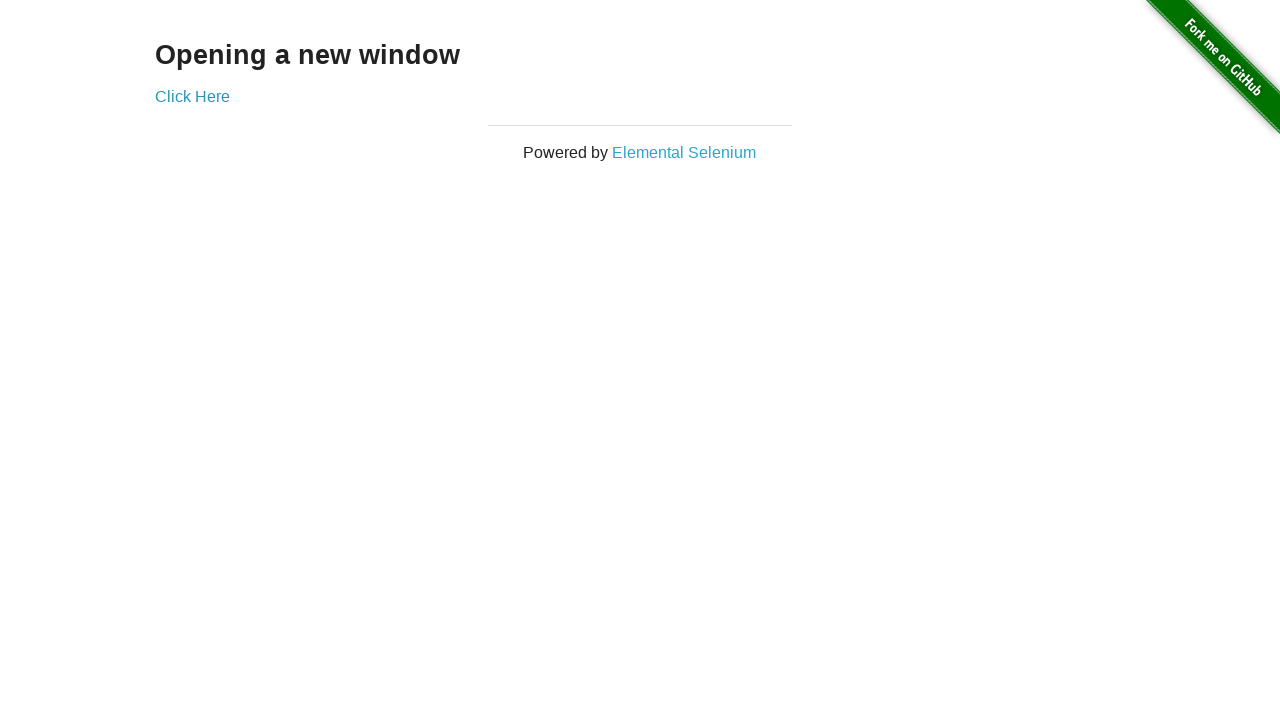

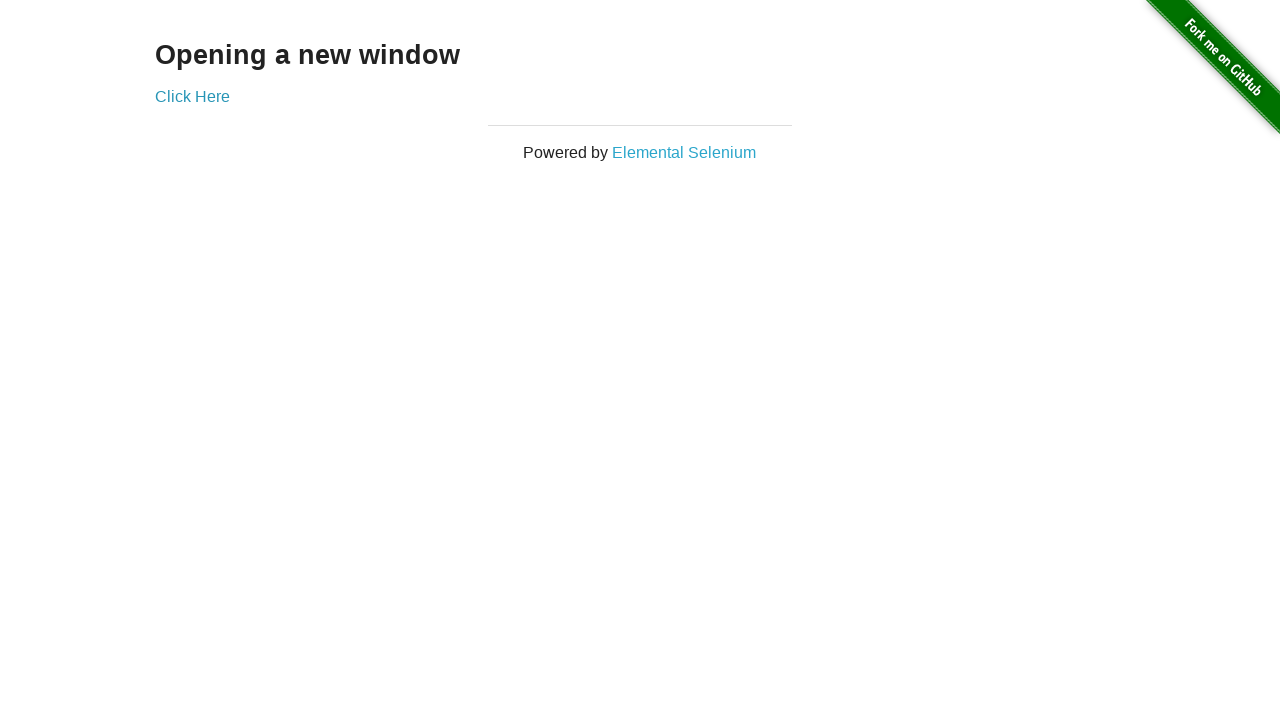